Tests keyboard input events by pressing a key and then performing a select-all and copy keyboard shortcut sequence using Control+A and Control+C

Starting URL: https://v1.training-support.net/selenium/input-events

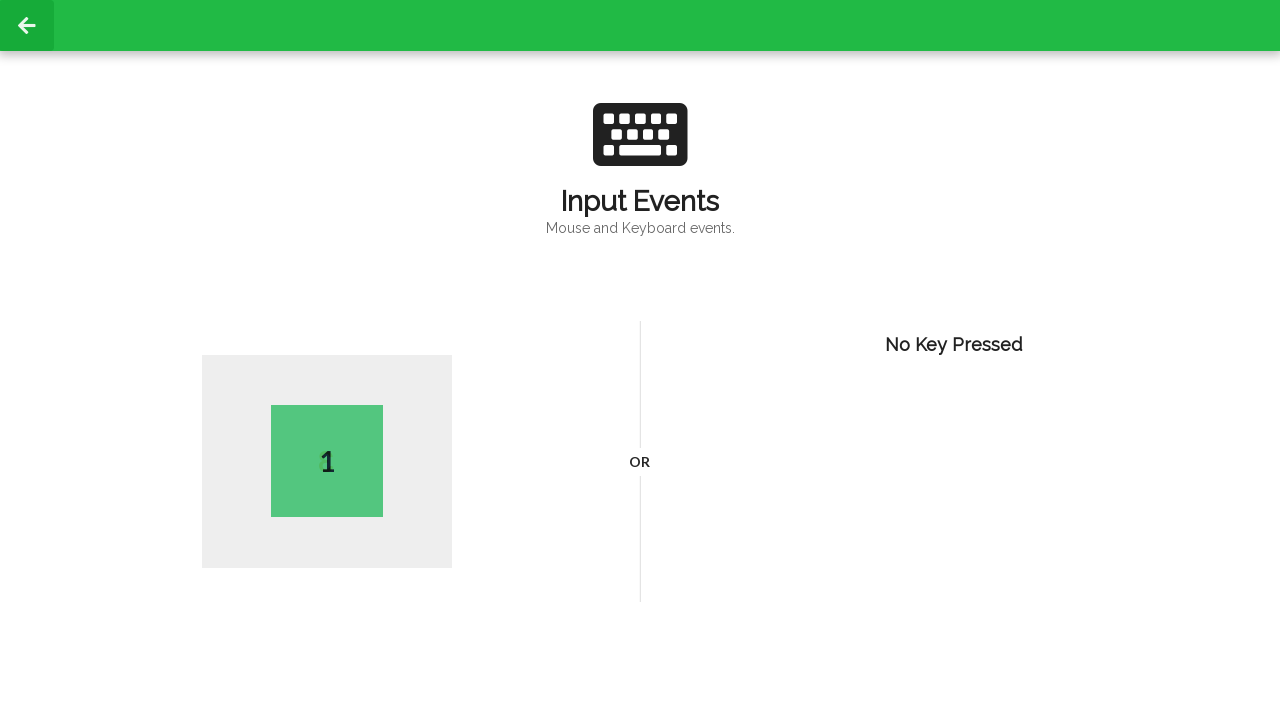

Pressed key 'A' for first name initial
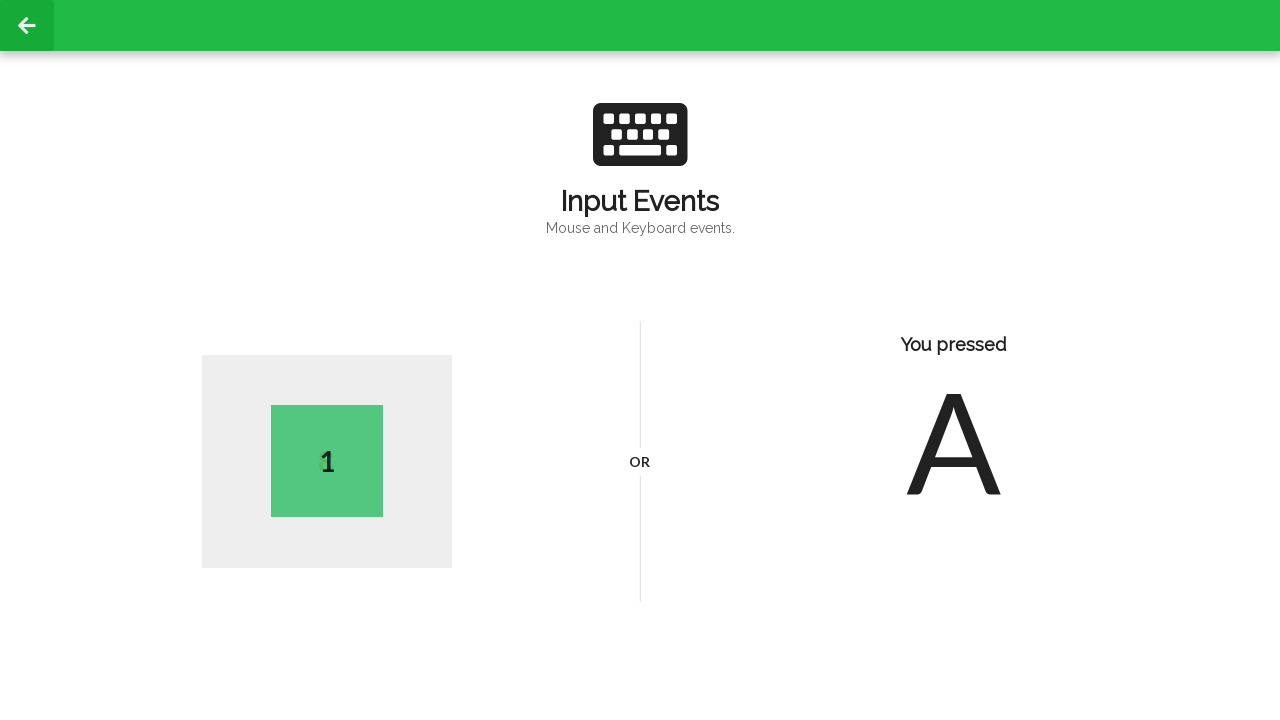

Performed select all keyboard shortcut (Control+A)
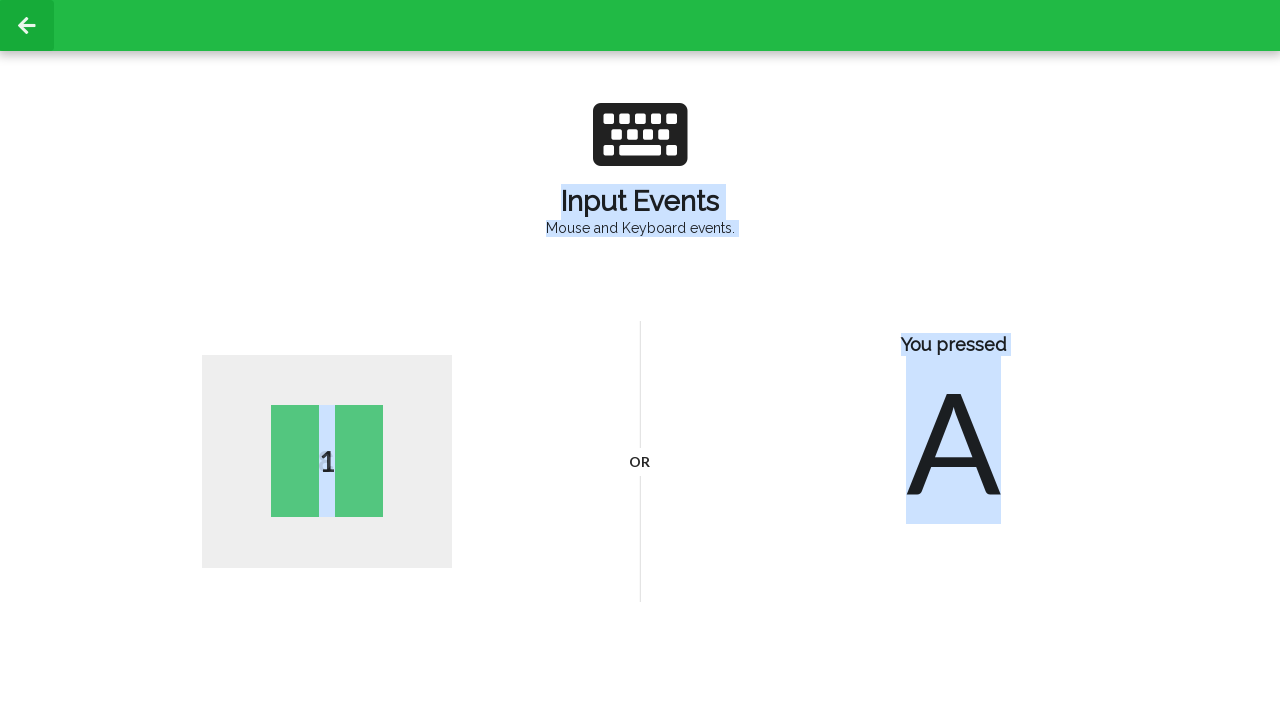

Performed copy keyboard shortcut (Control+C)
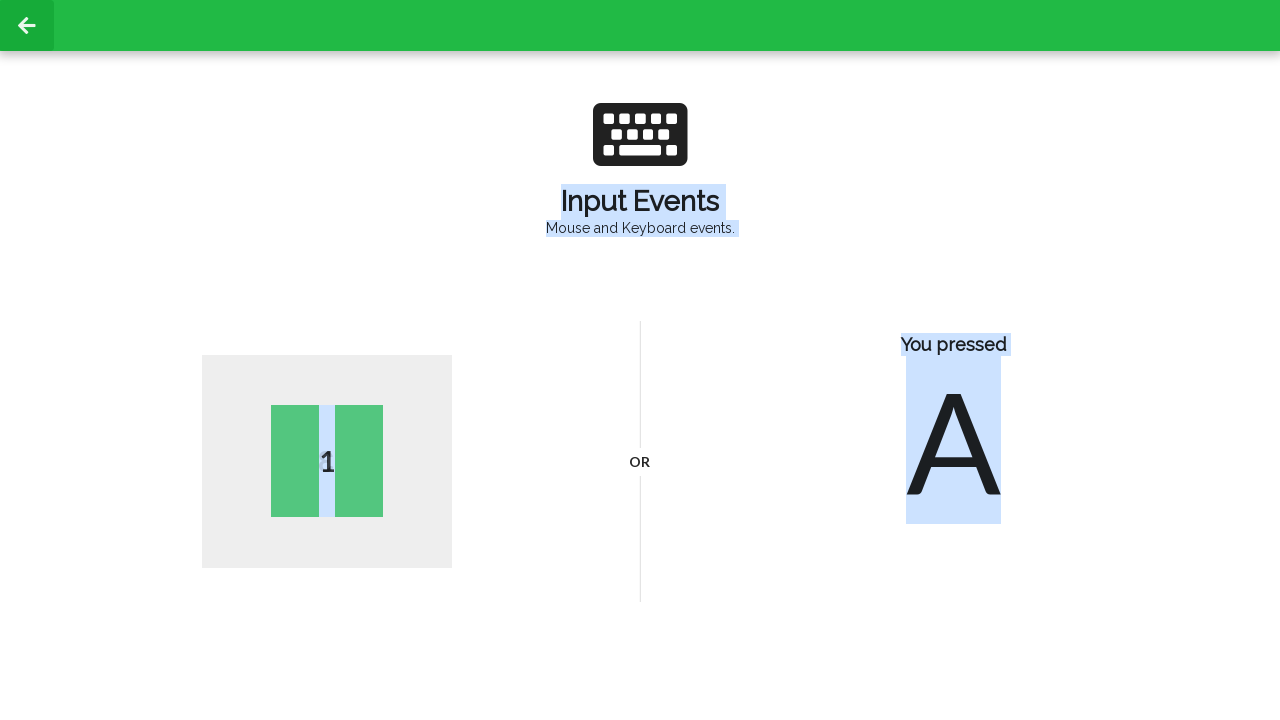

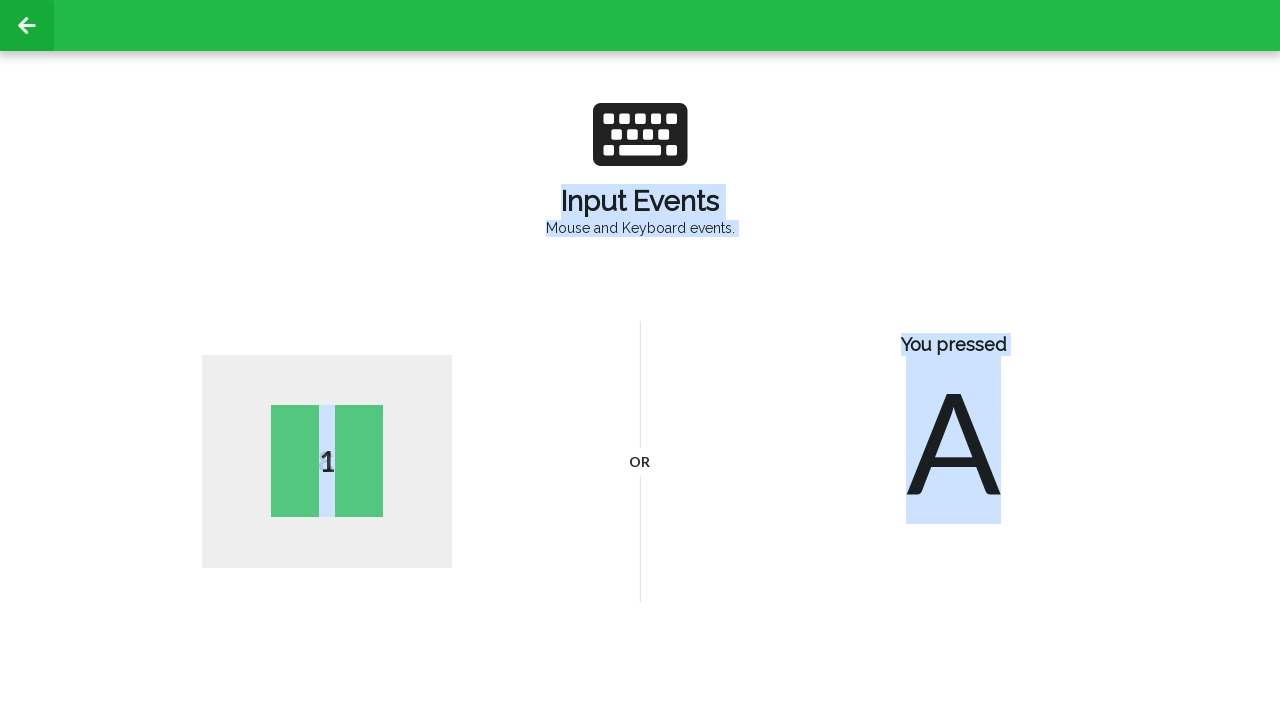